Tests radio button selection functionality by checking a specific operating system option (Linux) on a demo form

Starting URL: https://devexpress.github.io/testcafe/example/

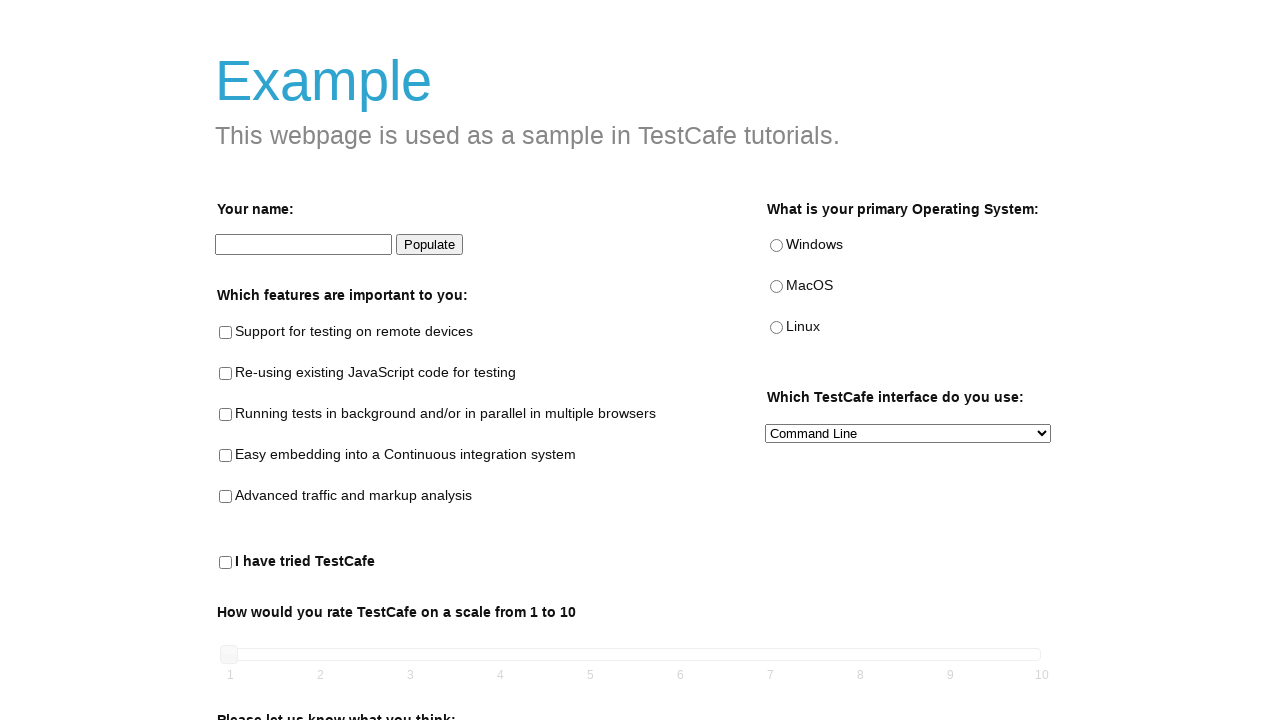

Navigated to TestCafe example page
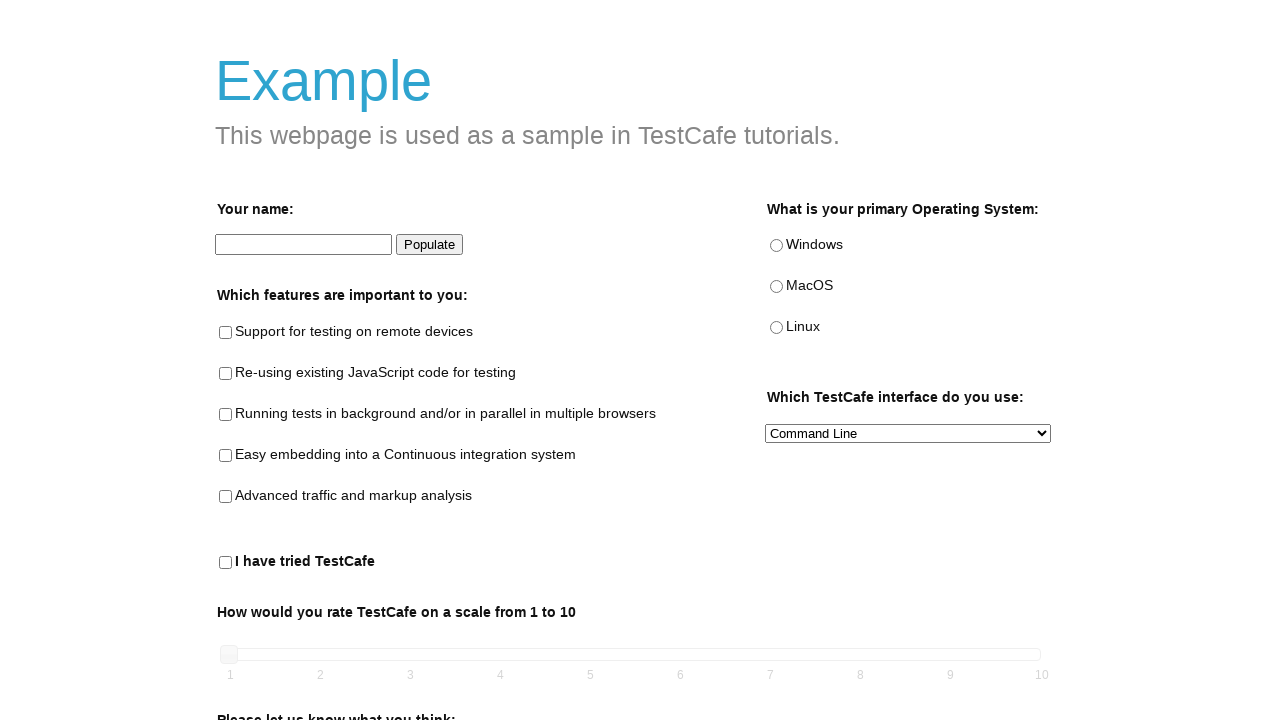

Selected Linux radio button option at (776, 328) on xpath=//input[@id='linux']
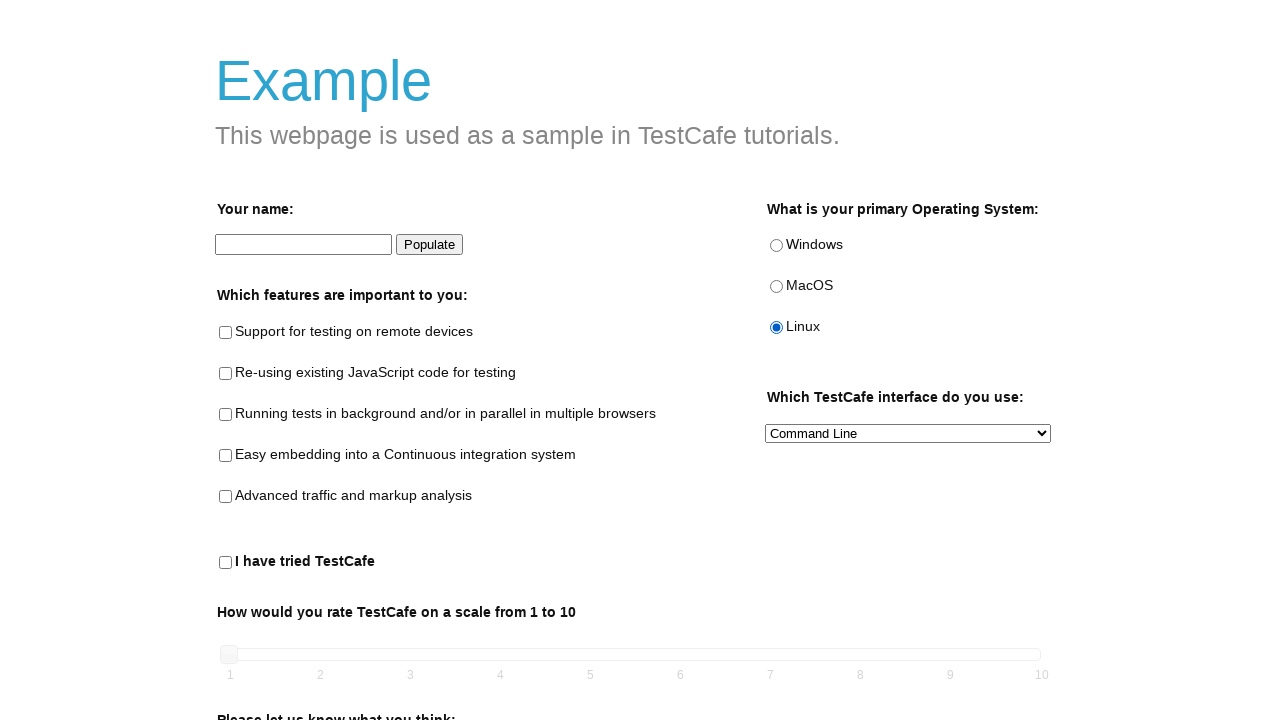

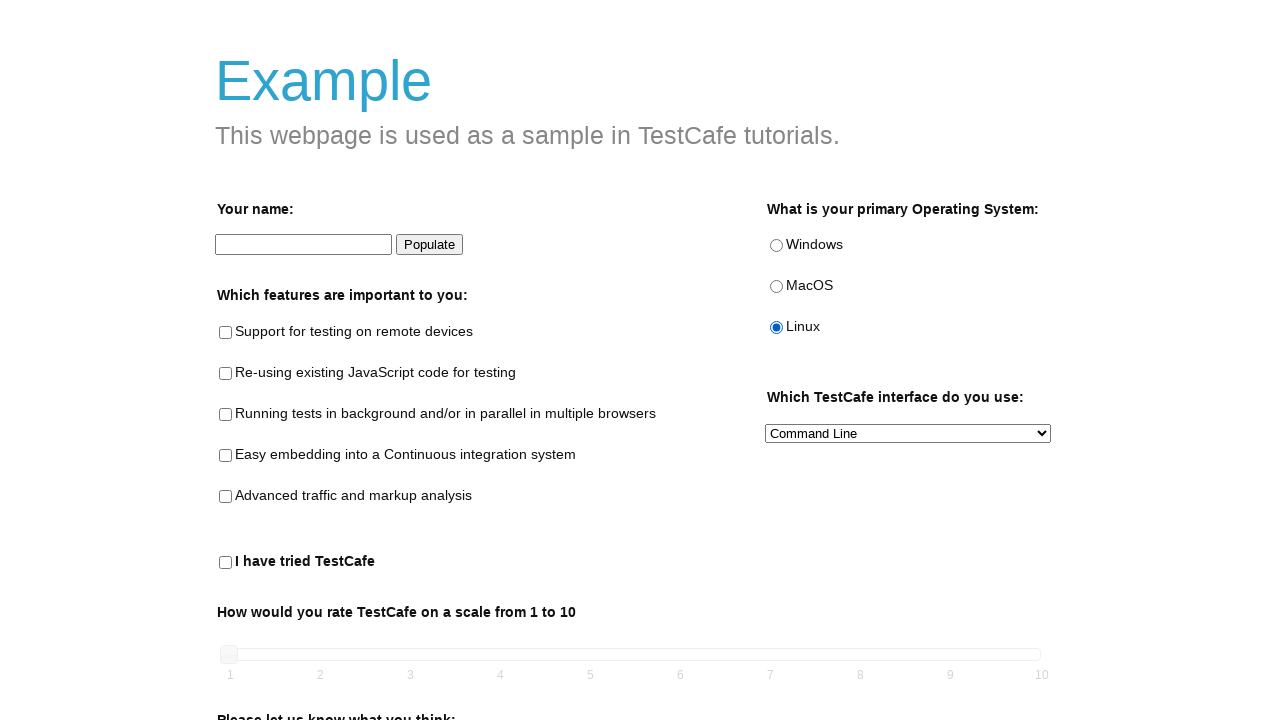